Opens the OrangeHRM login page and waits for it to load. The test verifies that the login page is accessible.

Starting URL: https://opensource-demo.orangehrmlive.com/web/index.php/auth/login

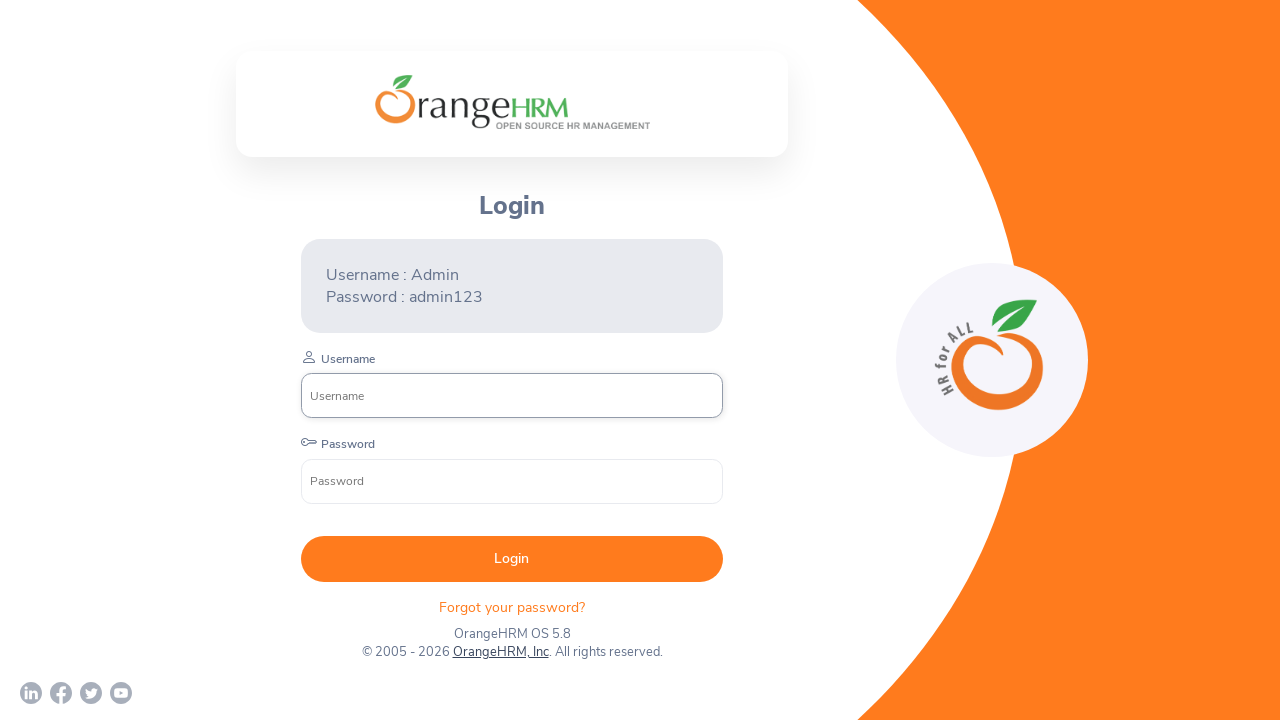

Login page loaded - username input field is visible
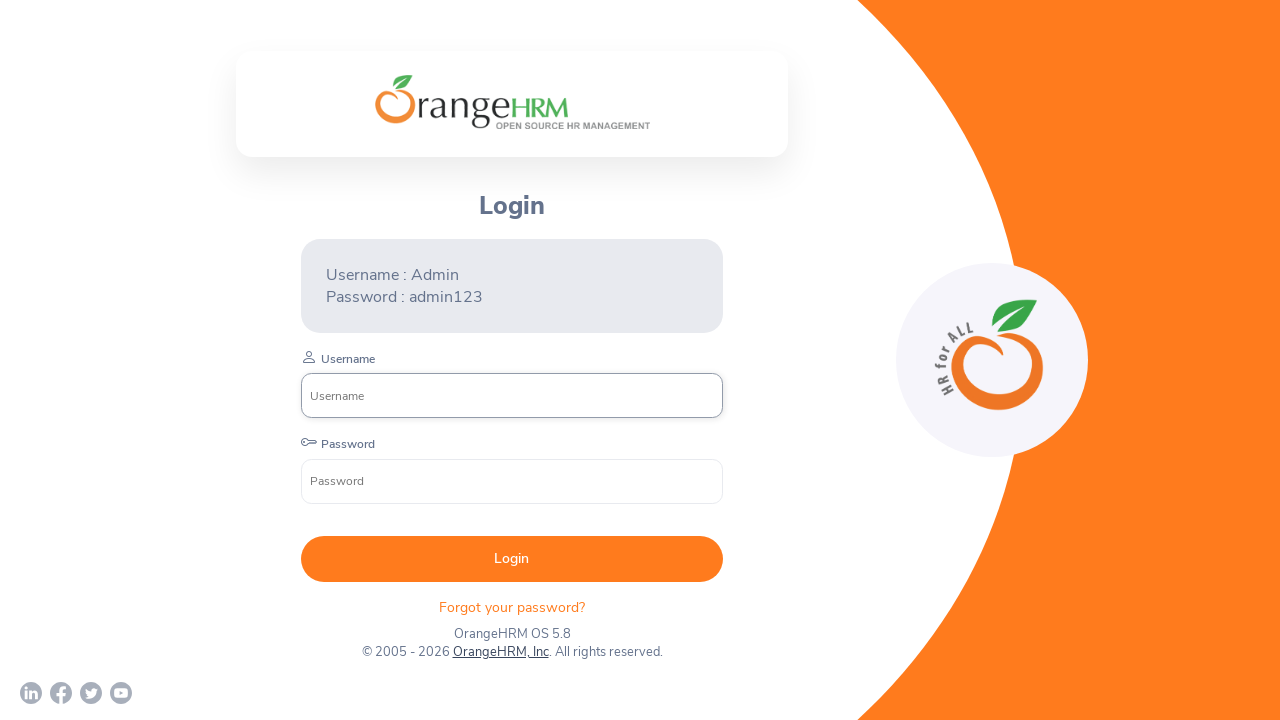

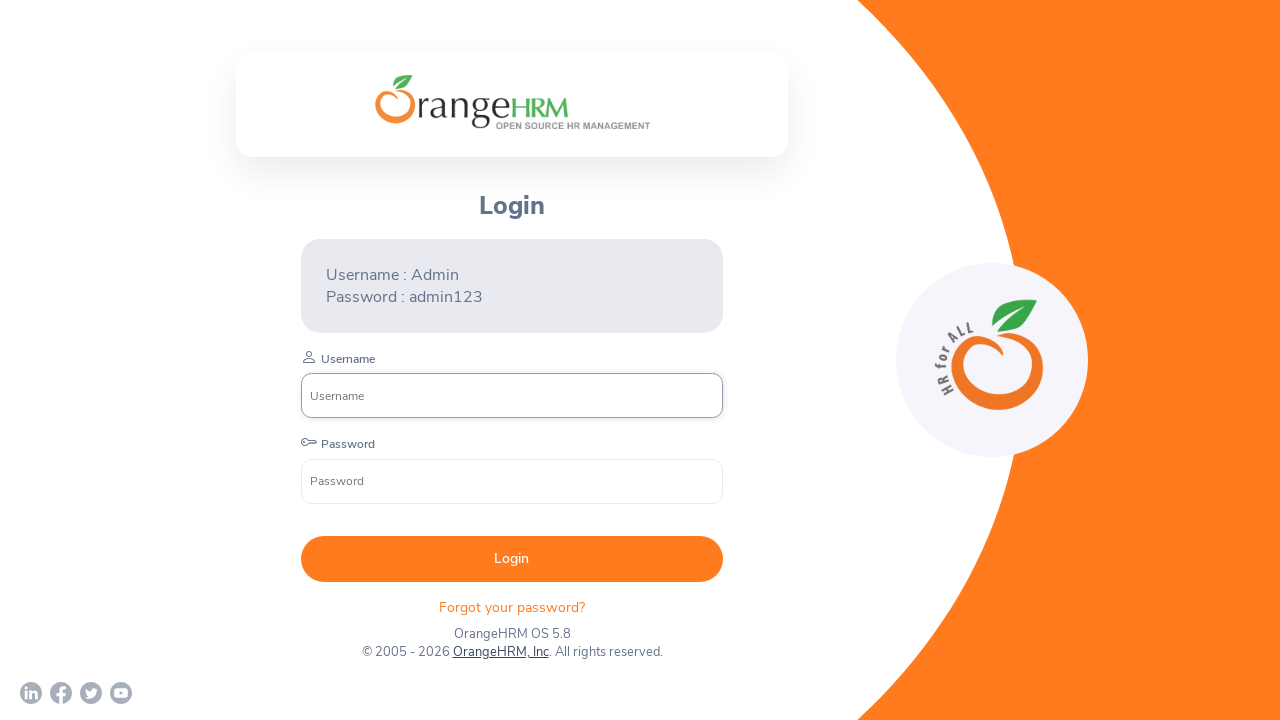